Tests click and hold functionality to select multiple list items

Starting URL: https://selenium08.blogspot.com/2020/01/click-and-hold.html

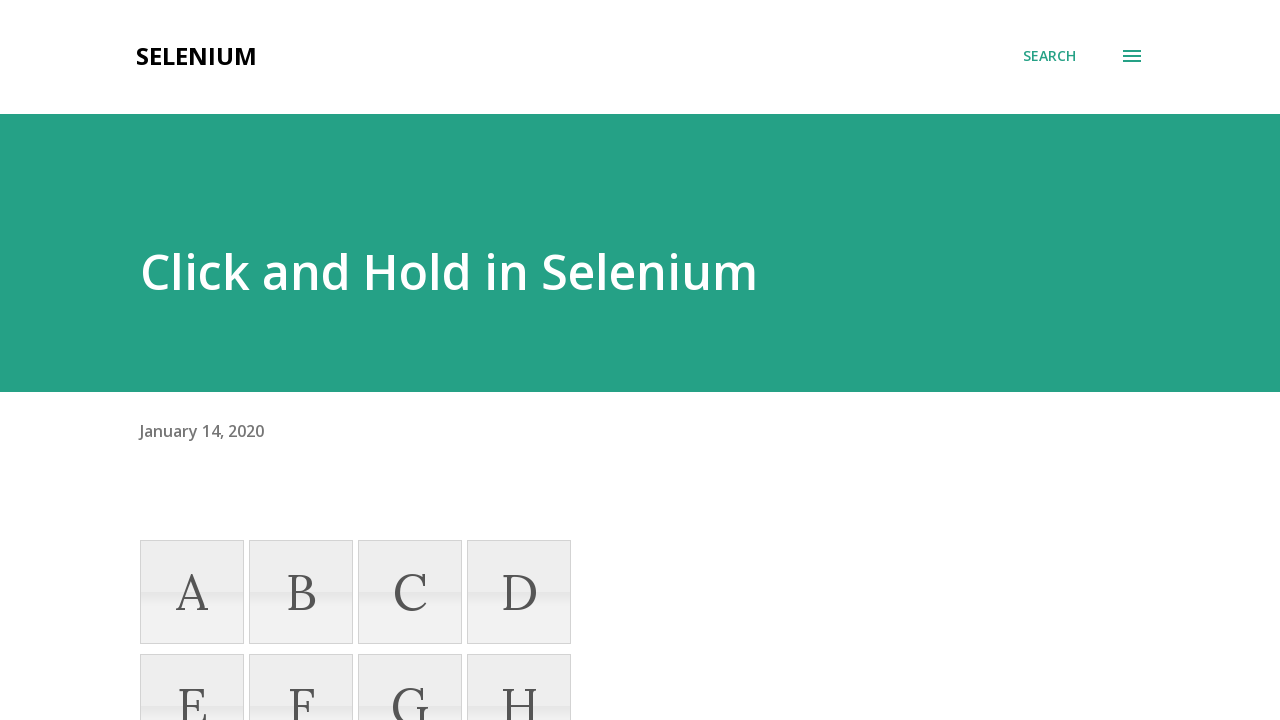

Located list item 'C' element
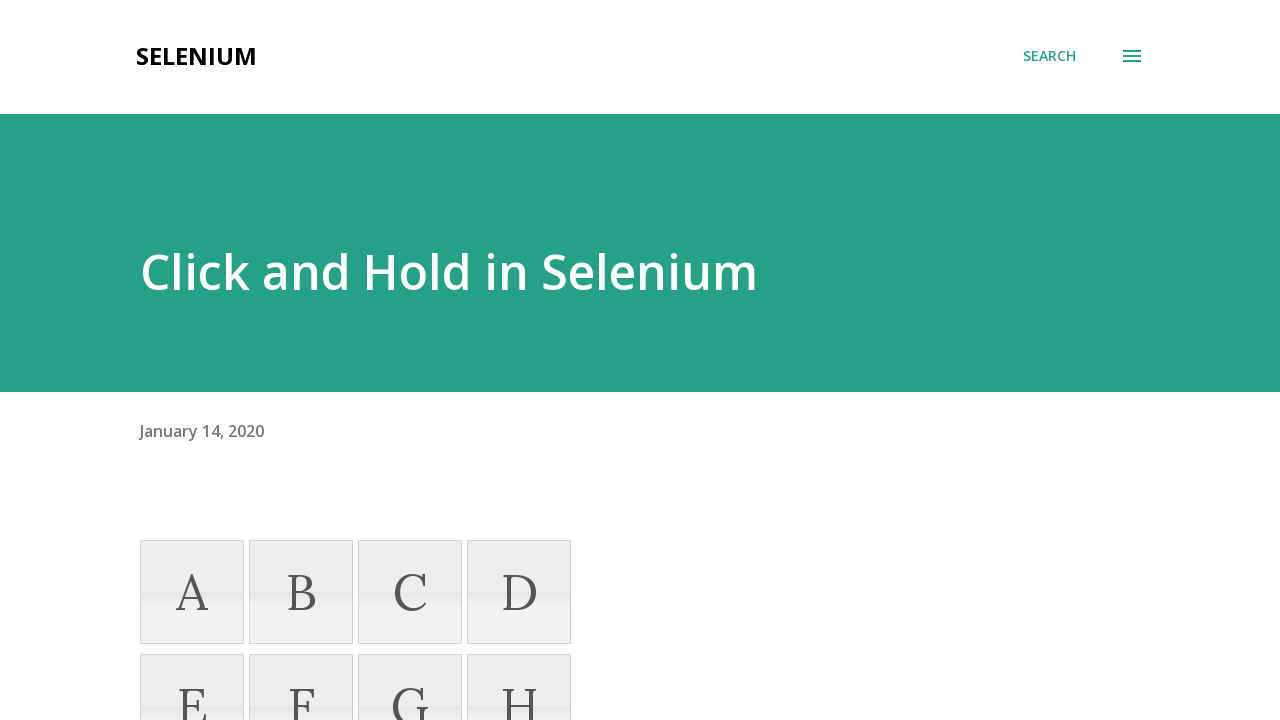

Located list item 'L' element
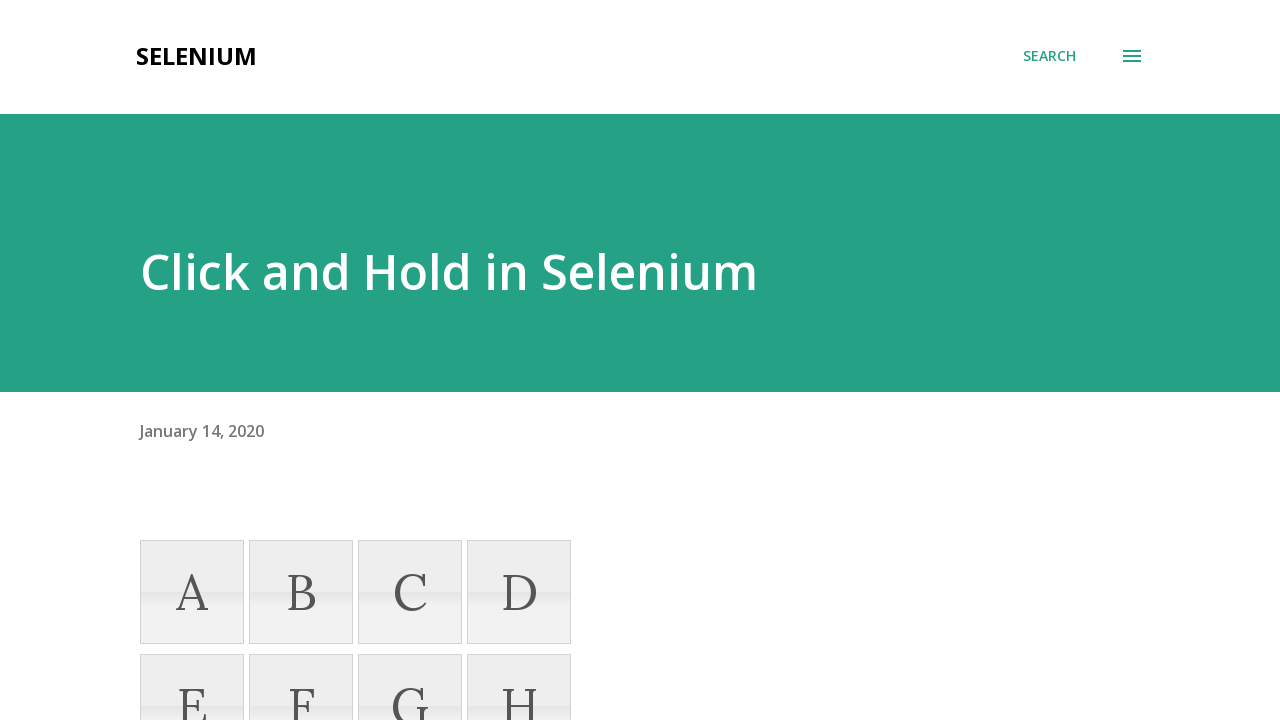

Hovered over item 'C' at (410, 592) on li[name='C']
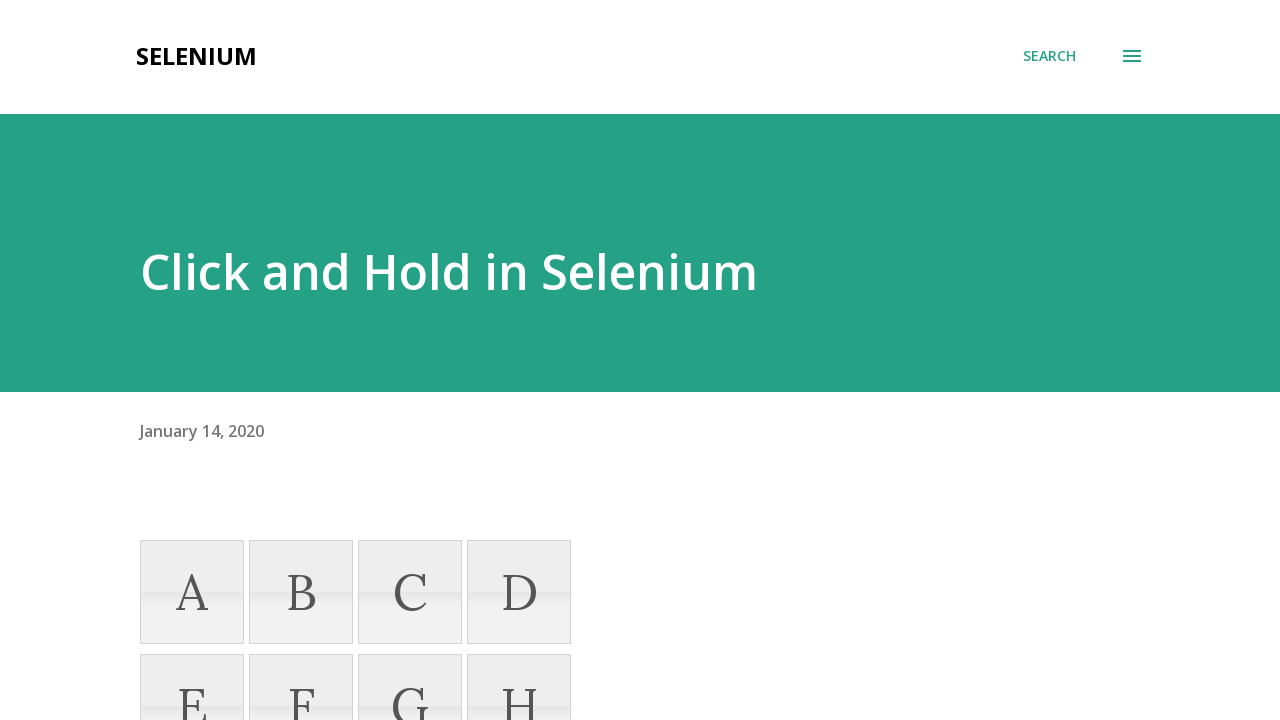

Pressed mouse button down on item 'C' at (410, 592)
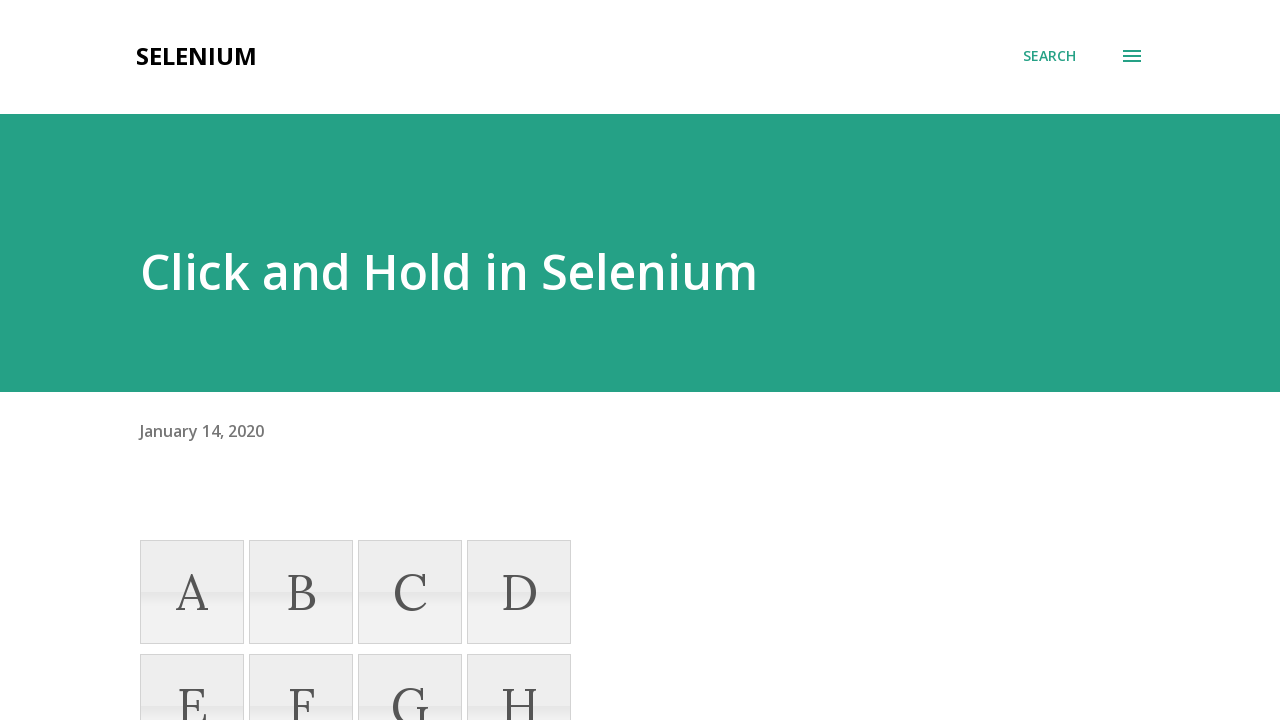

Hovered over item 'L' while holding mouse button at (519, 360) on li[name='L']
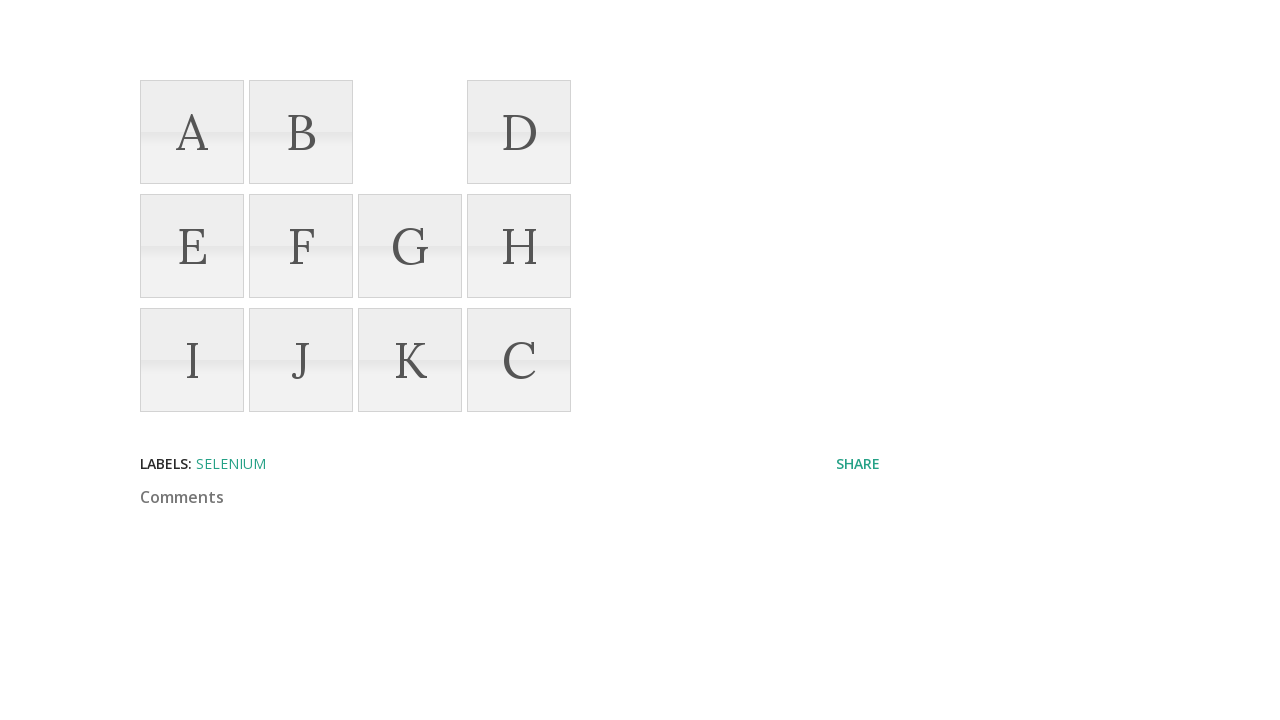

Released mouse button to complete click and hold selection from C to L at (519, 360)
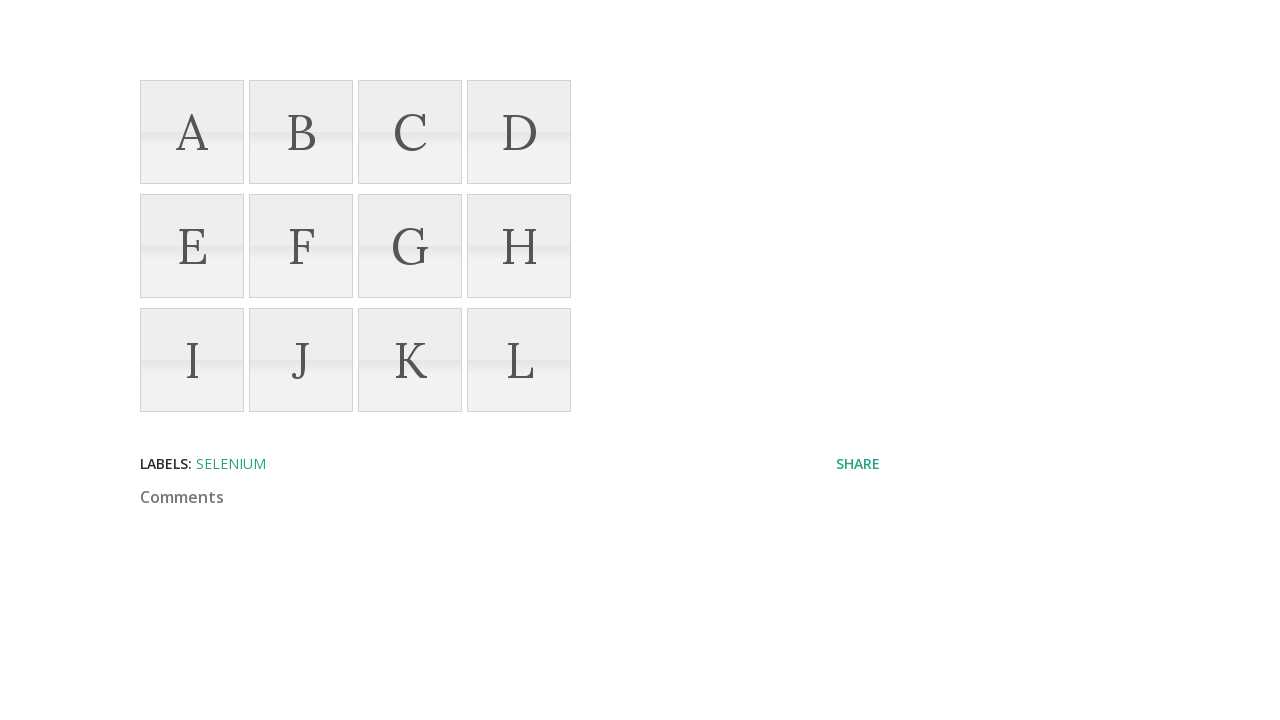

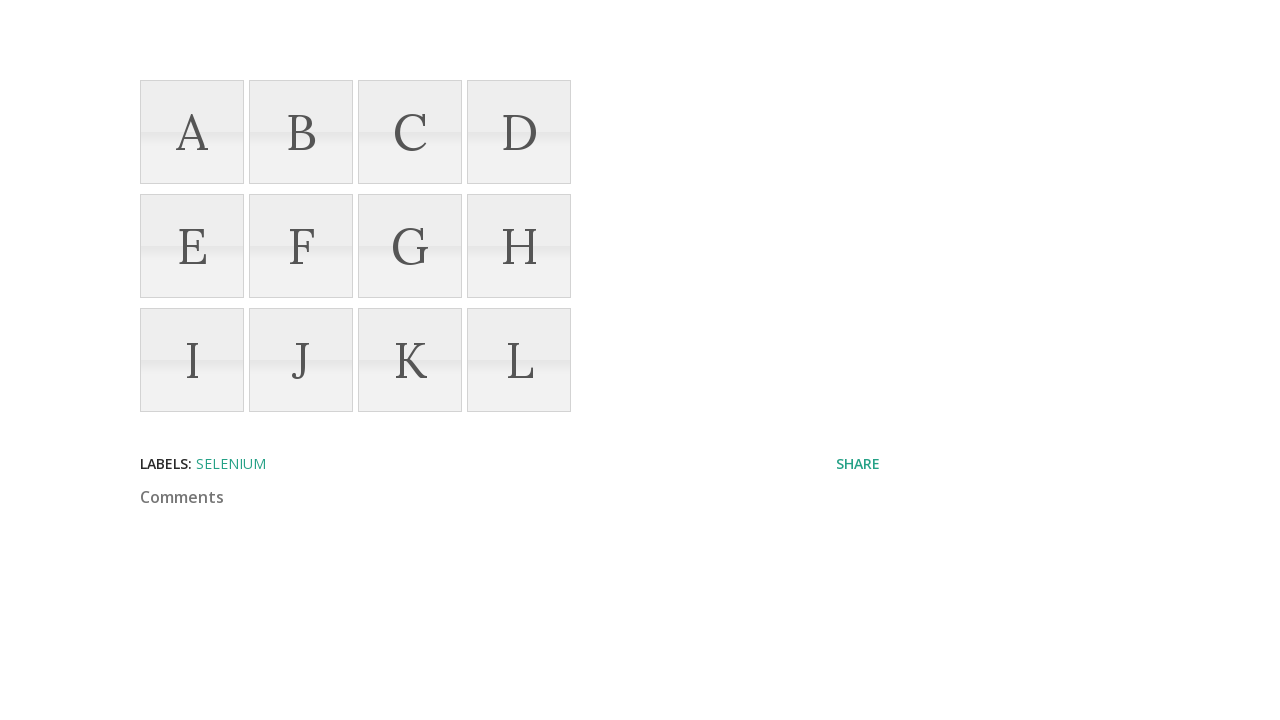